Navigates to the Nexchar demo page and clicks on a specific element (likely a demo feature or interactive component)

Starting URL: https://www.nexchar.com/demo

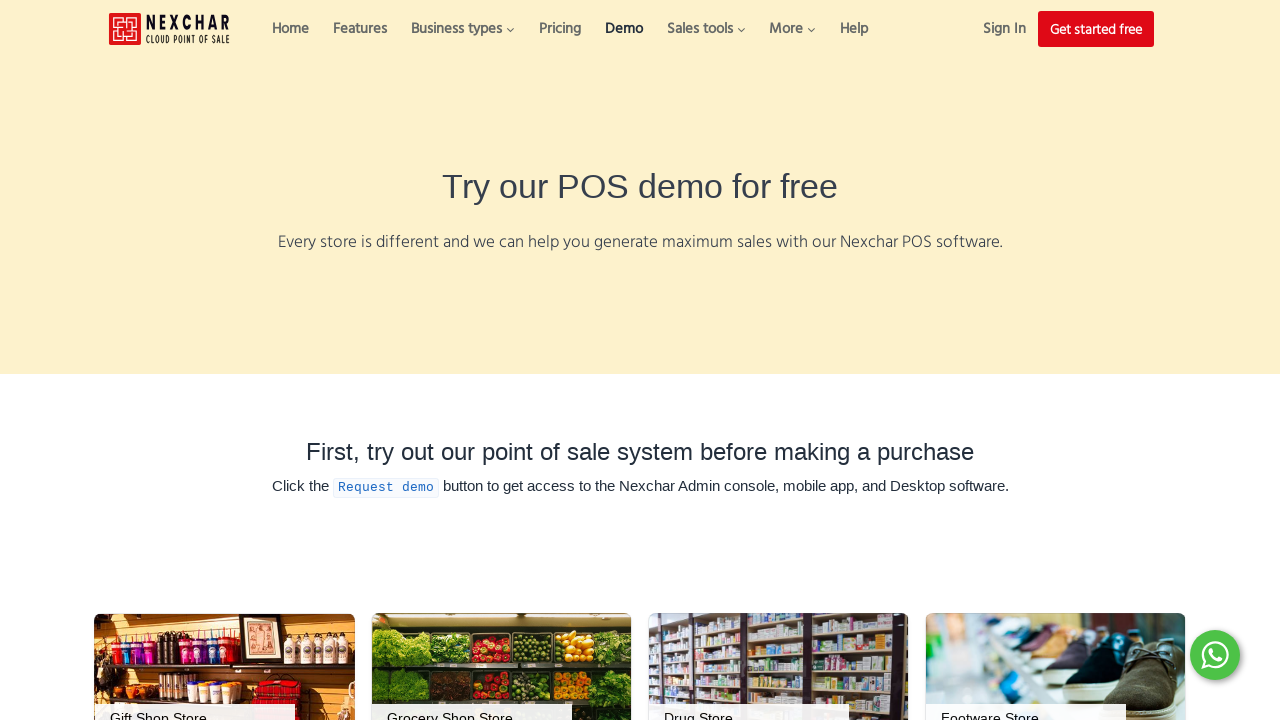

Navigated to Nexchar demo page
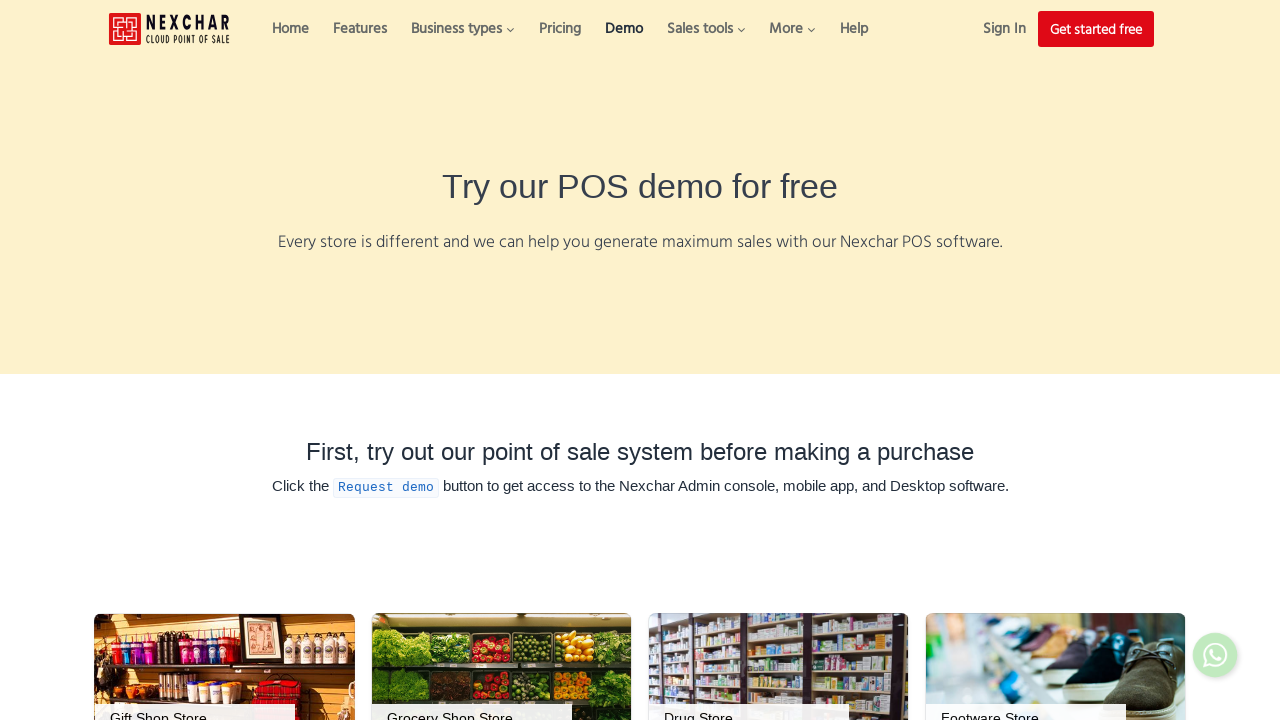

Clicked on demo feature element at (778, 637) on xpath=//body/div[1]/div[2]/div[1]/div[1]/div[3]/div[1]
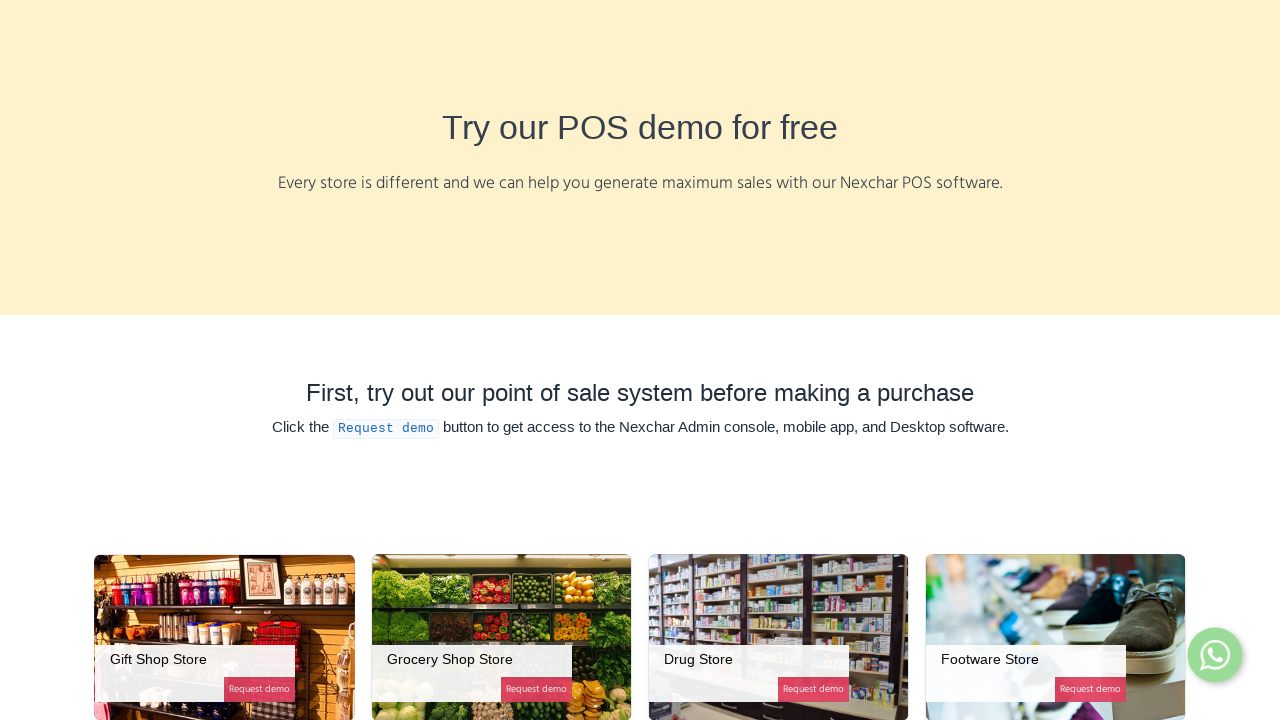

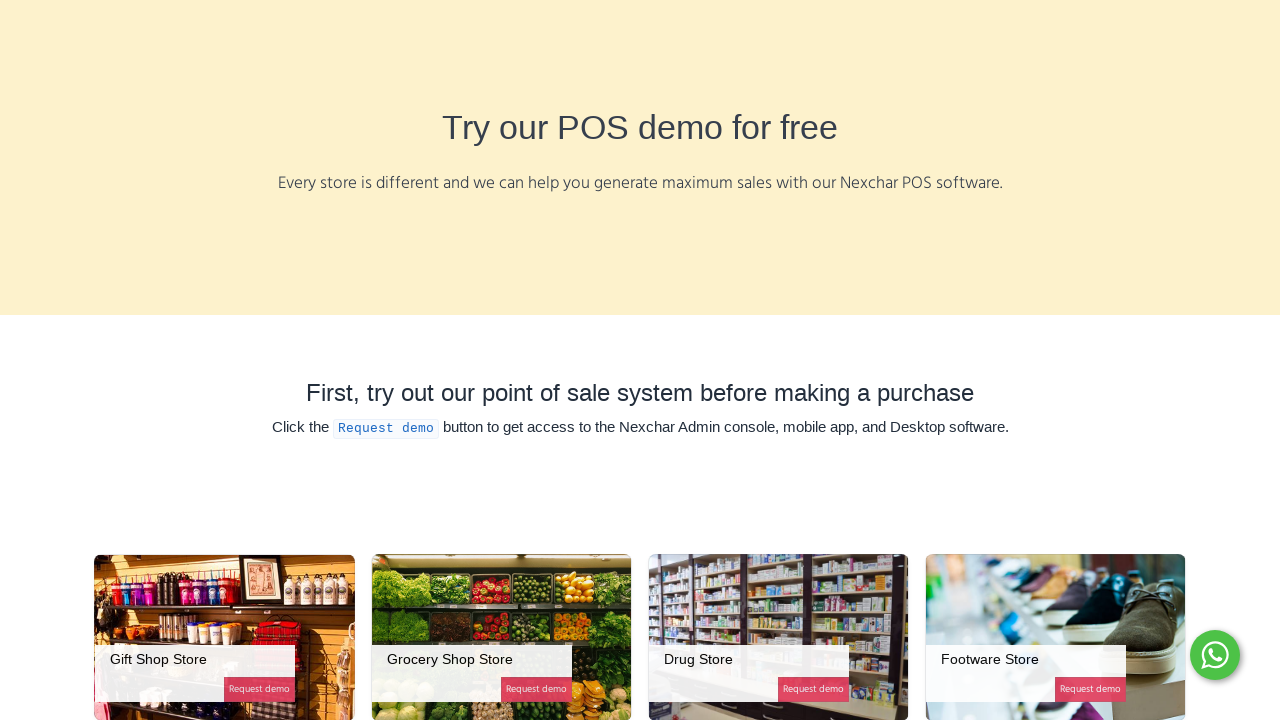